Tests window/tab handling by opening a new tab, switching to it, interacting with an alert box, then switching back to the parent window and filling a form field

Starting URL: https://www.hyrtutorials.com/p/window-handles-practice.html

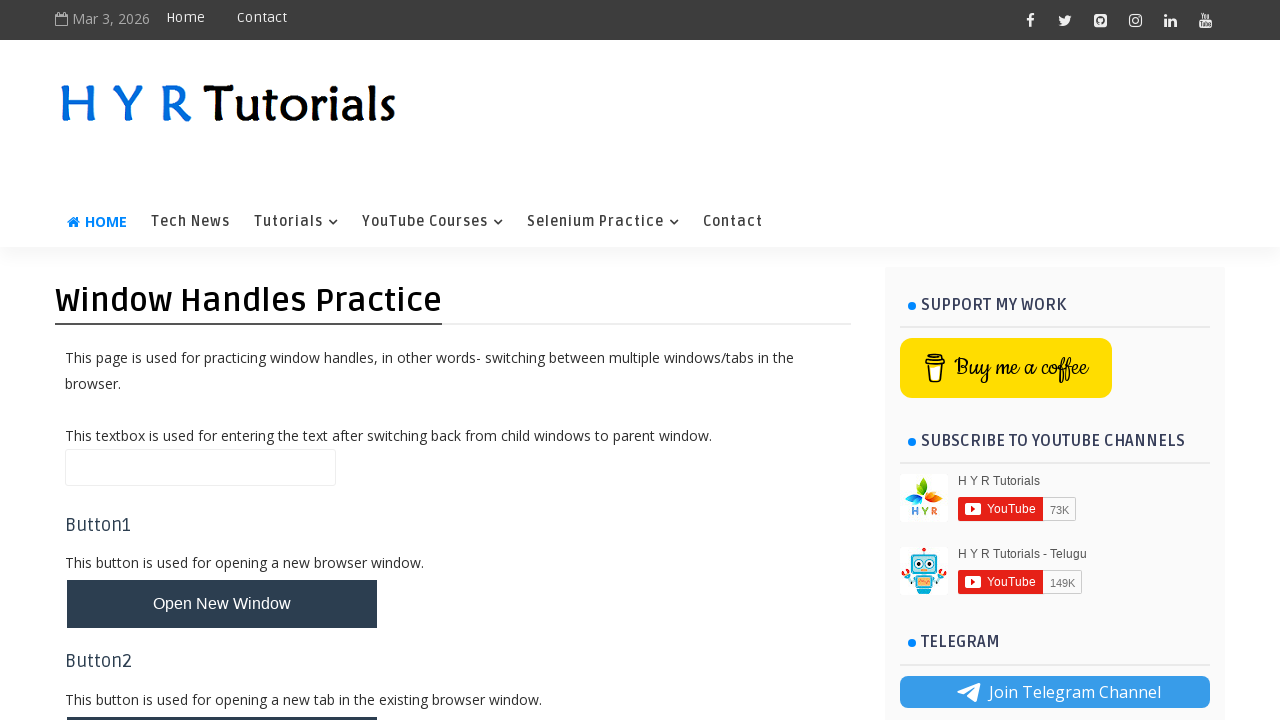

Clicked button to open new tab at (222, 696) on #newTabBtn
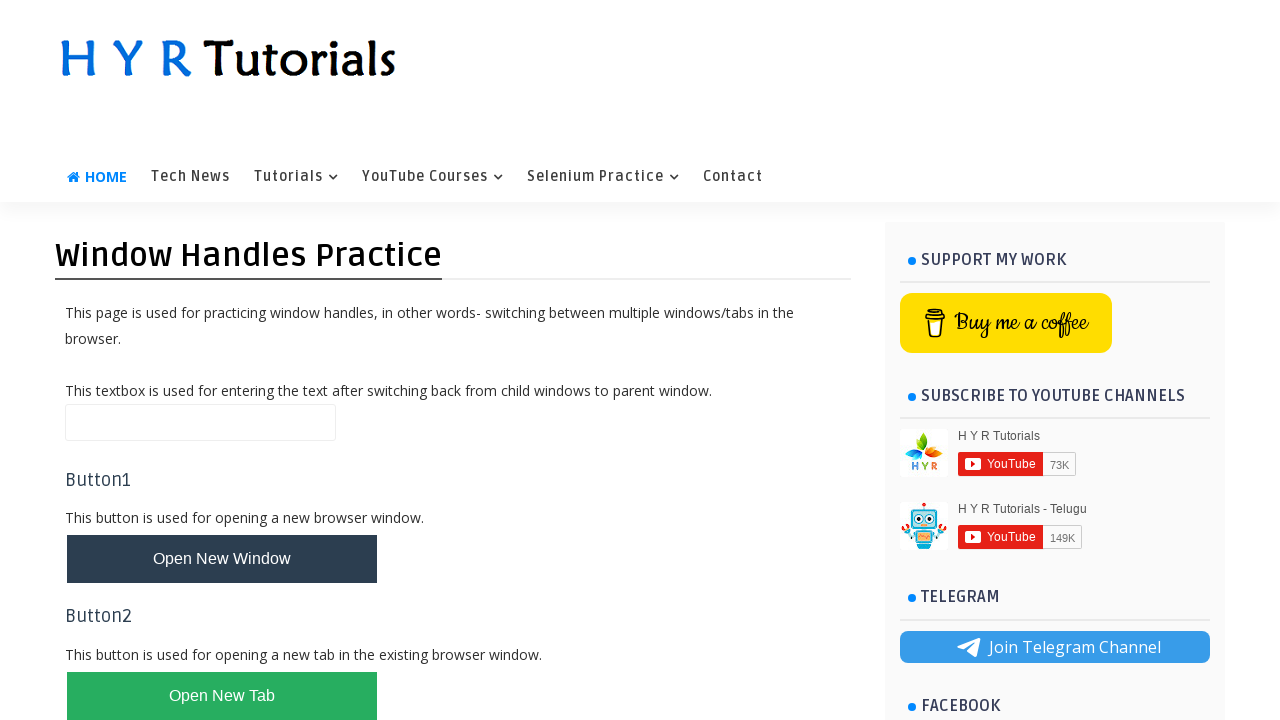

New tab/page obtained
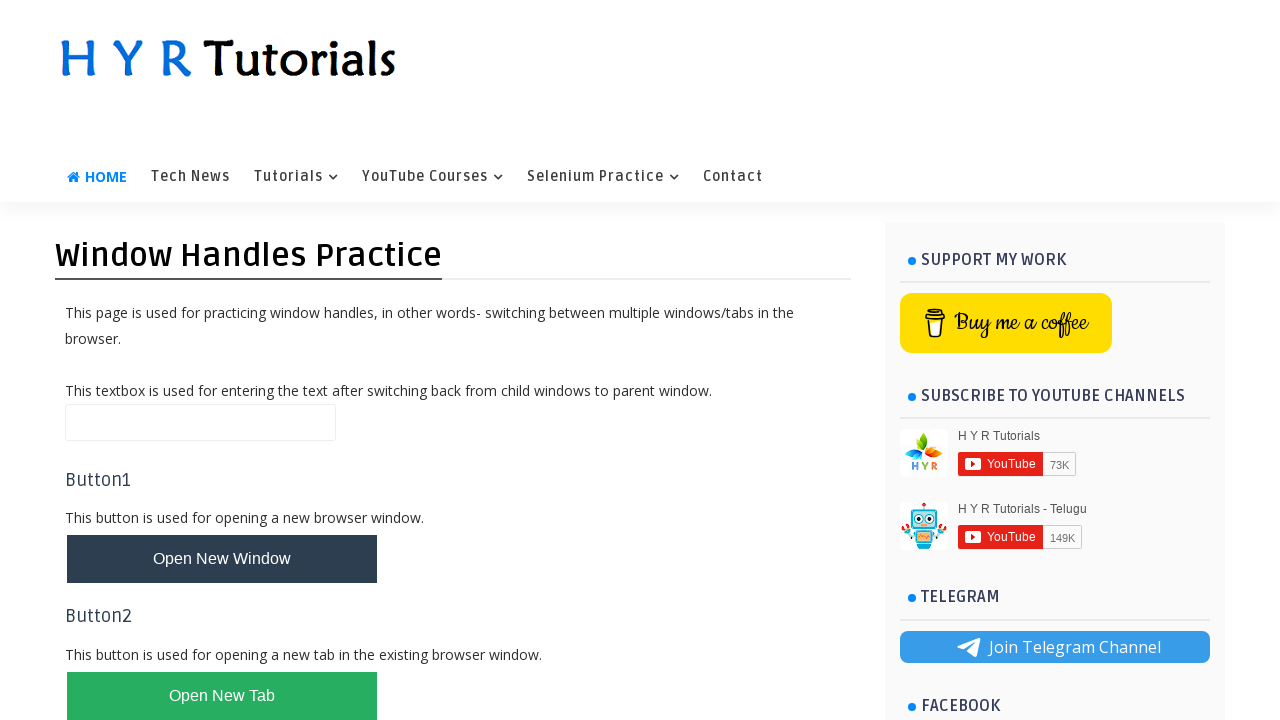

New page loaded successfully
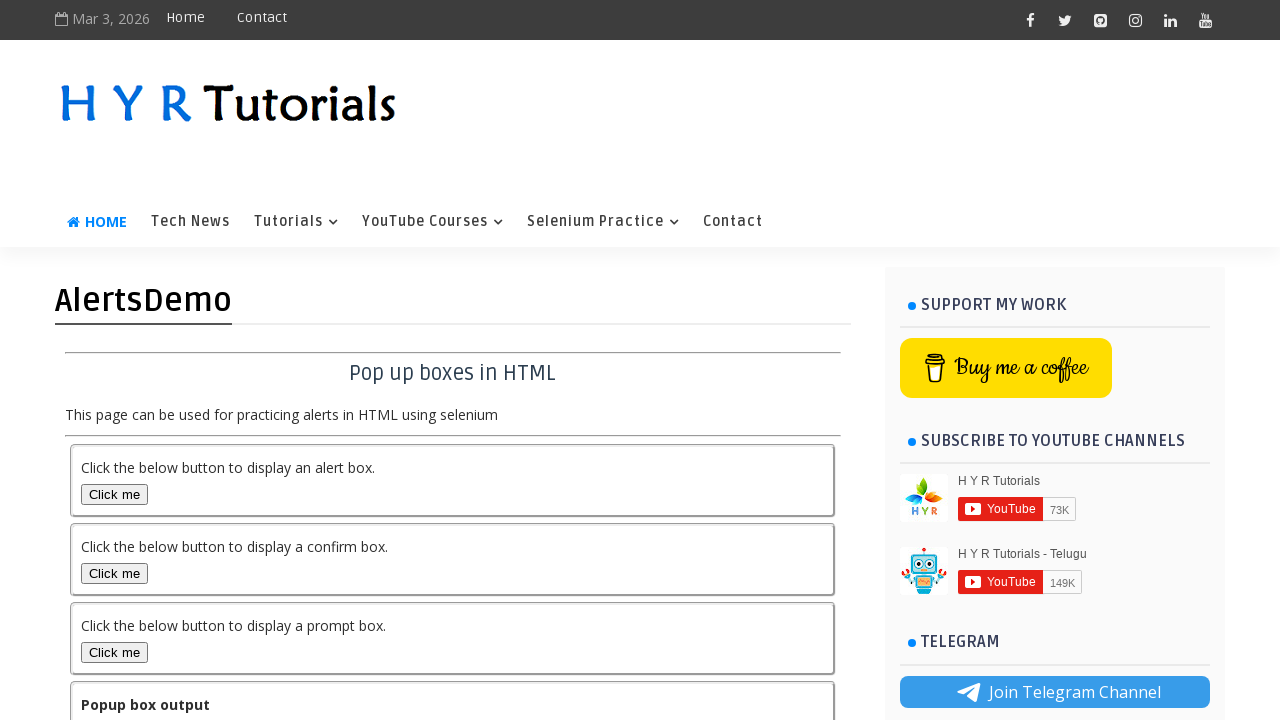

Dialog handler set up to accept alerts
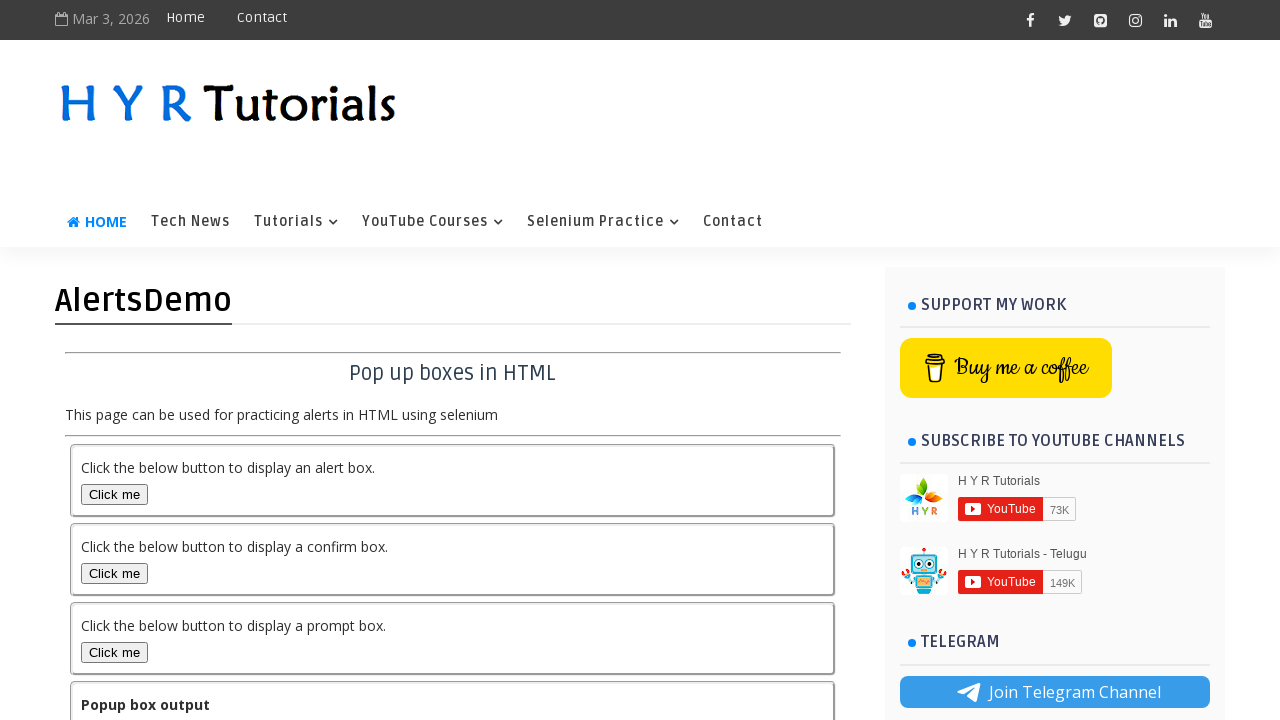

Clicked alert box button on new tab at (114, 494) on #alertBox
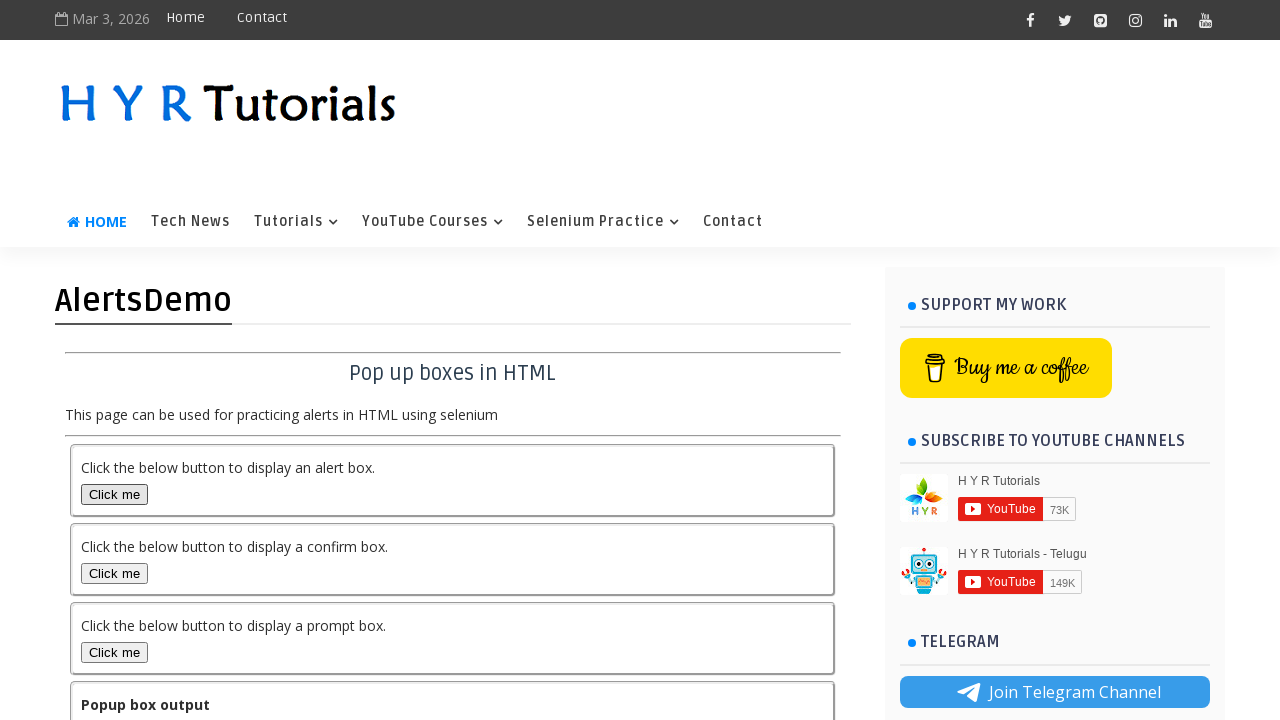

Alert was dismissed and output appeared on new tab
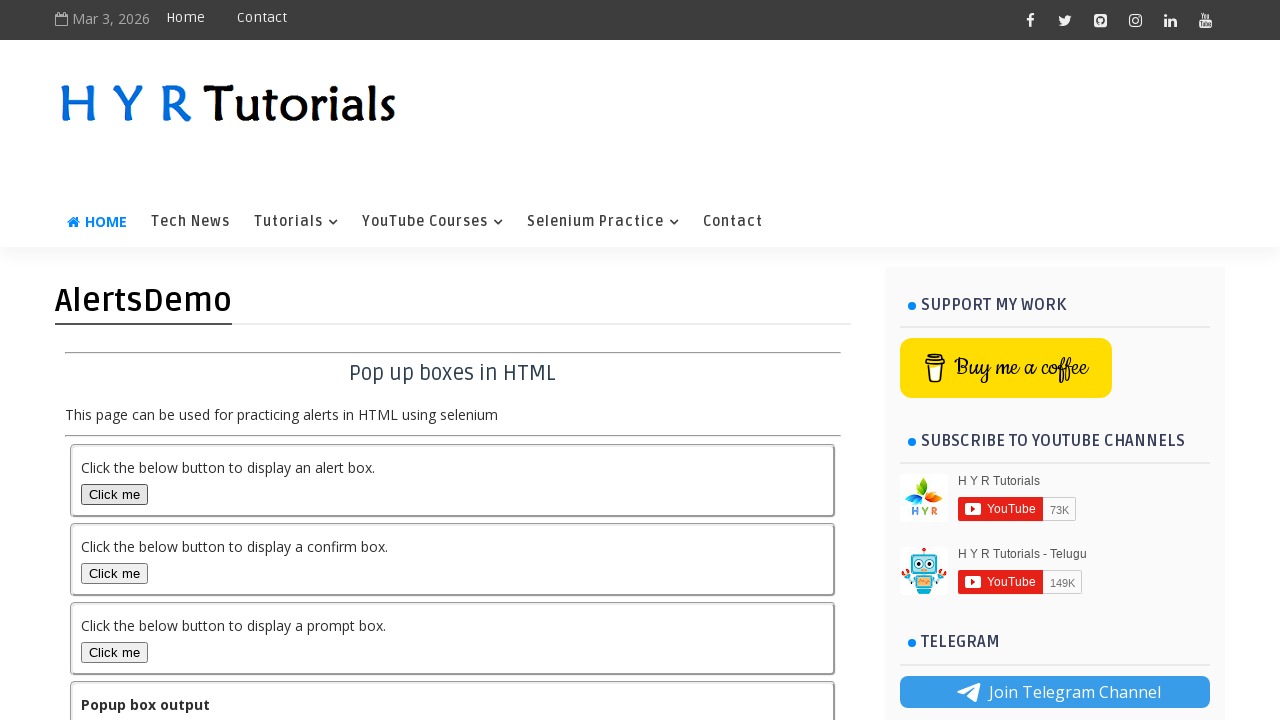

Switched back to parent window
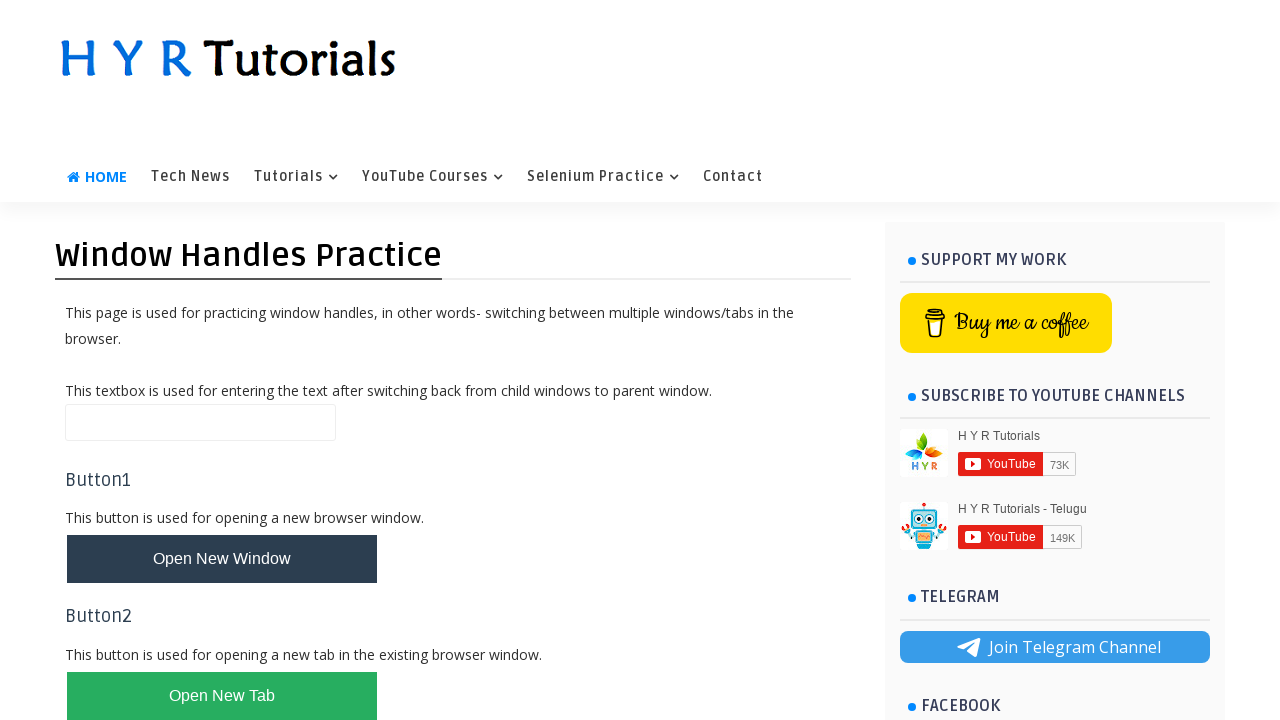

Filled name field with 'Reddy' on parent page on #name
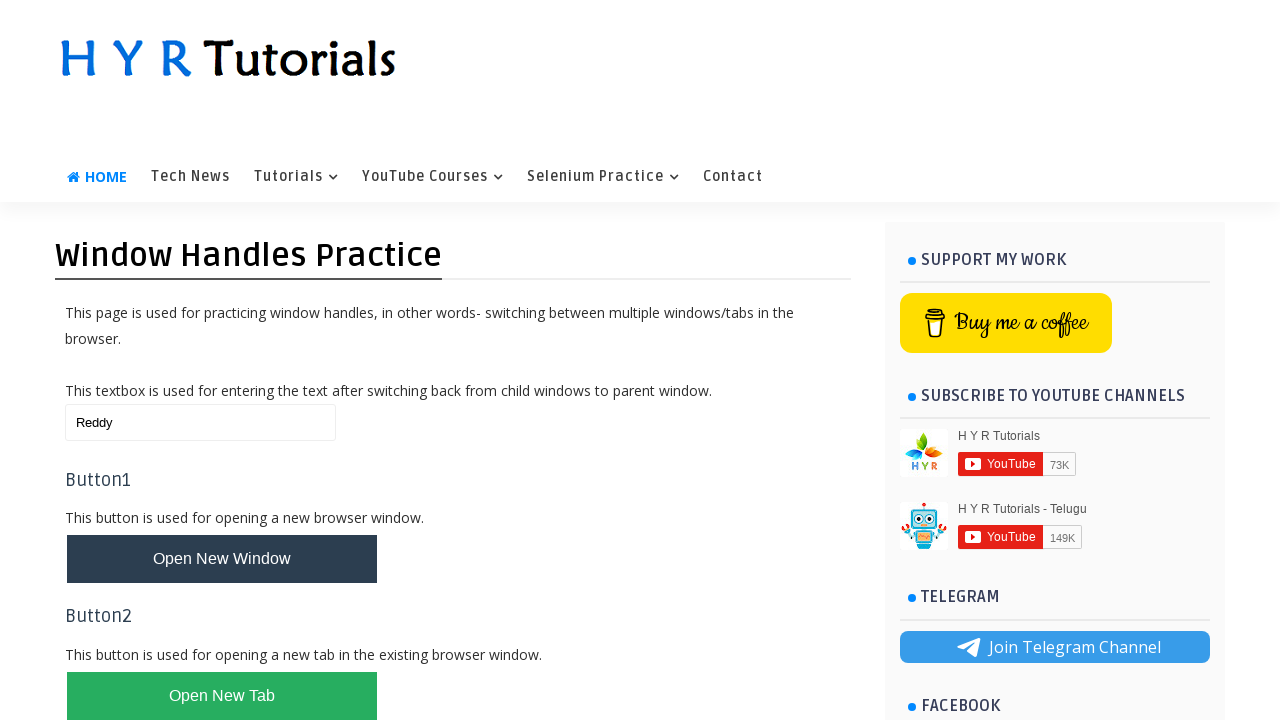

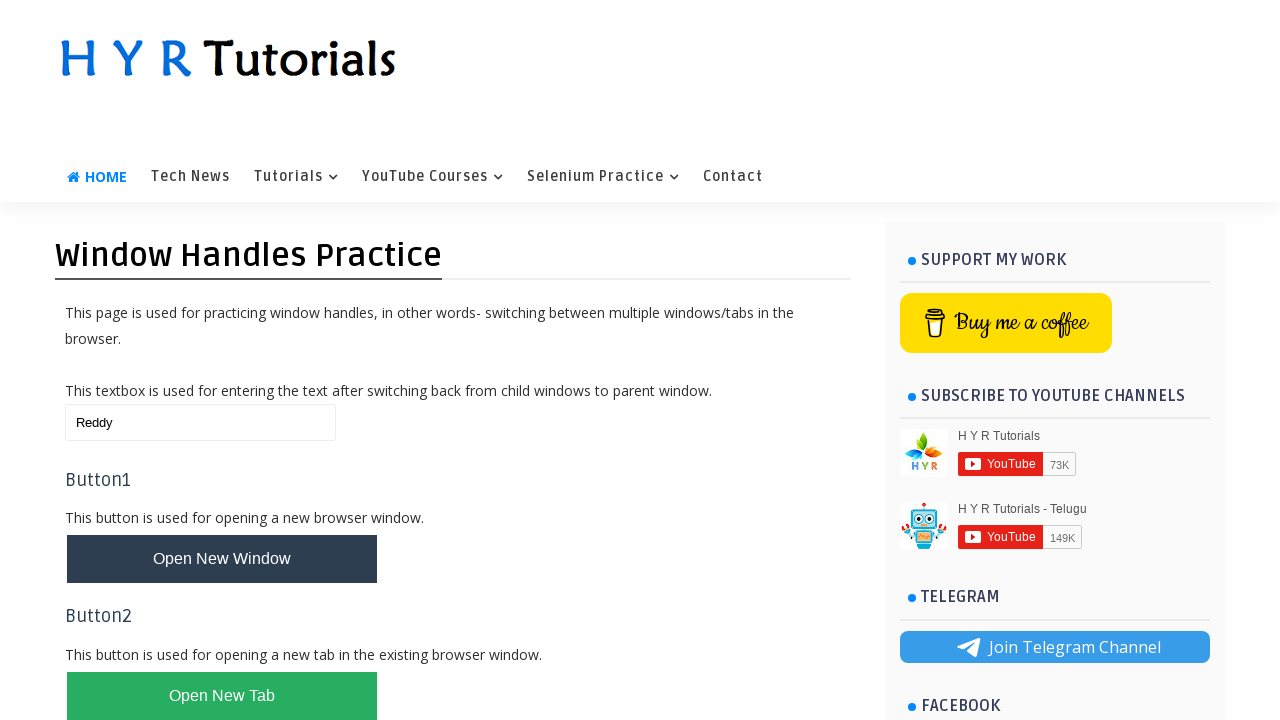